Tests checkbox functionality by finding all checkboxes on the page and clicking each one that is not already selected

Starting URL: http://echoecho.com/htmlforms09.htm

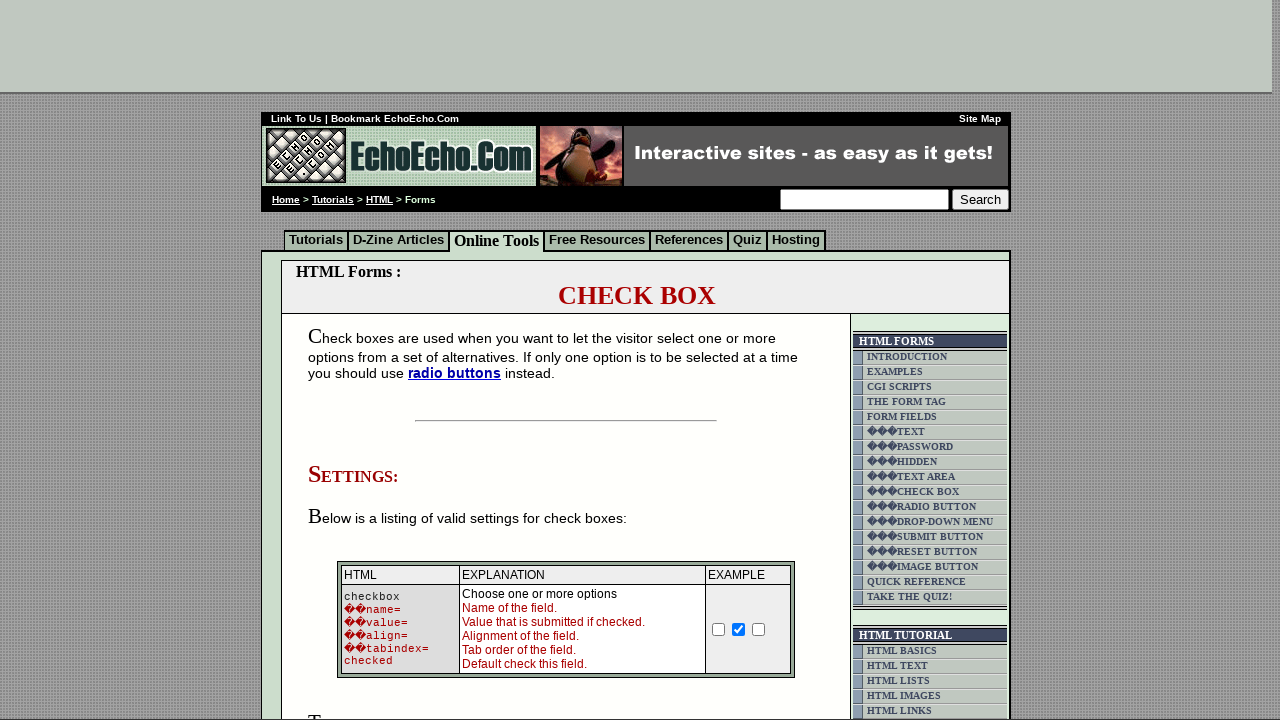

Waited for checkboxes to load in the table
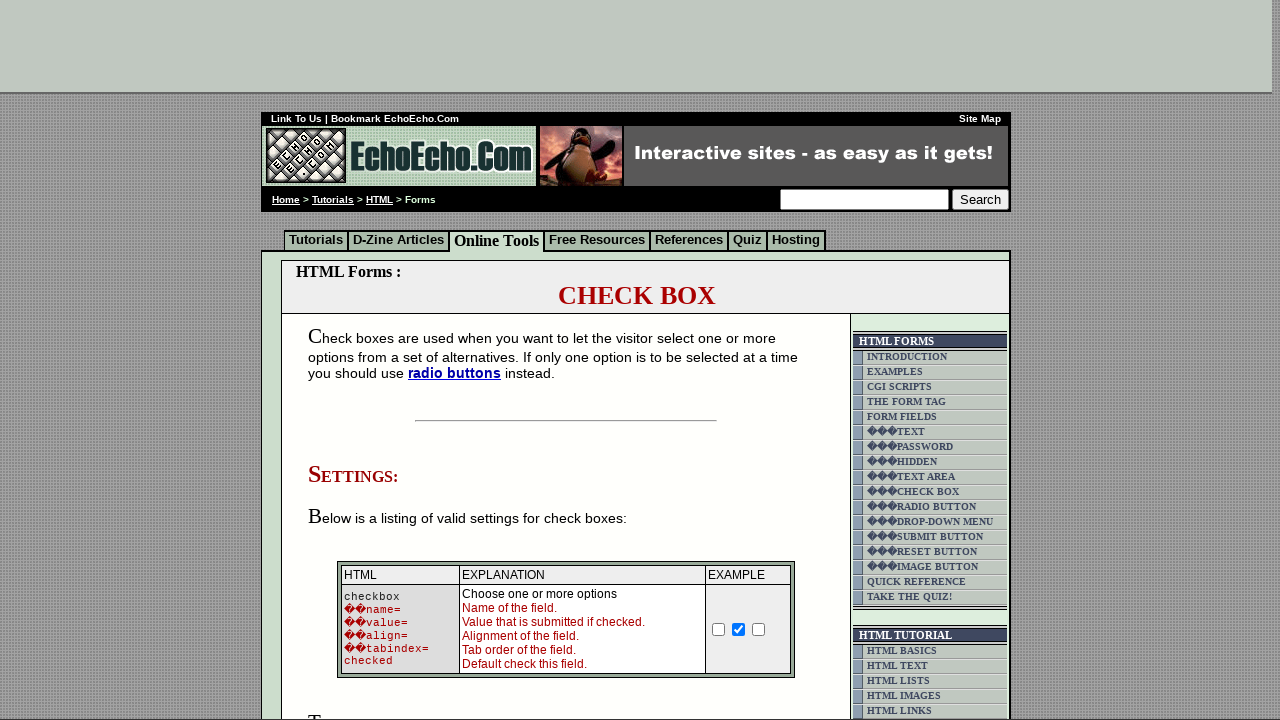

Located all checkboxes in the table
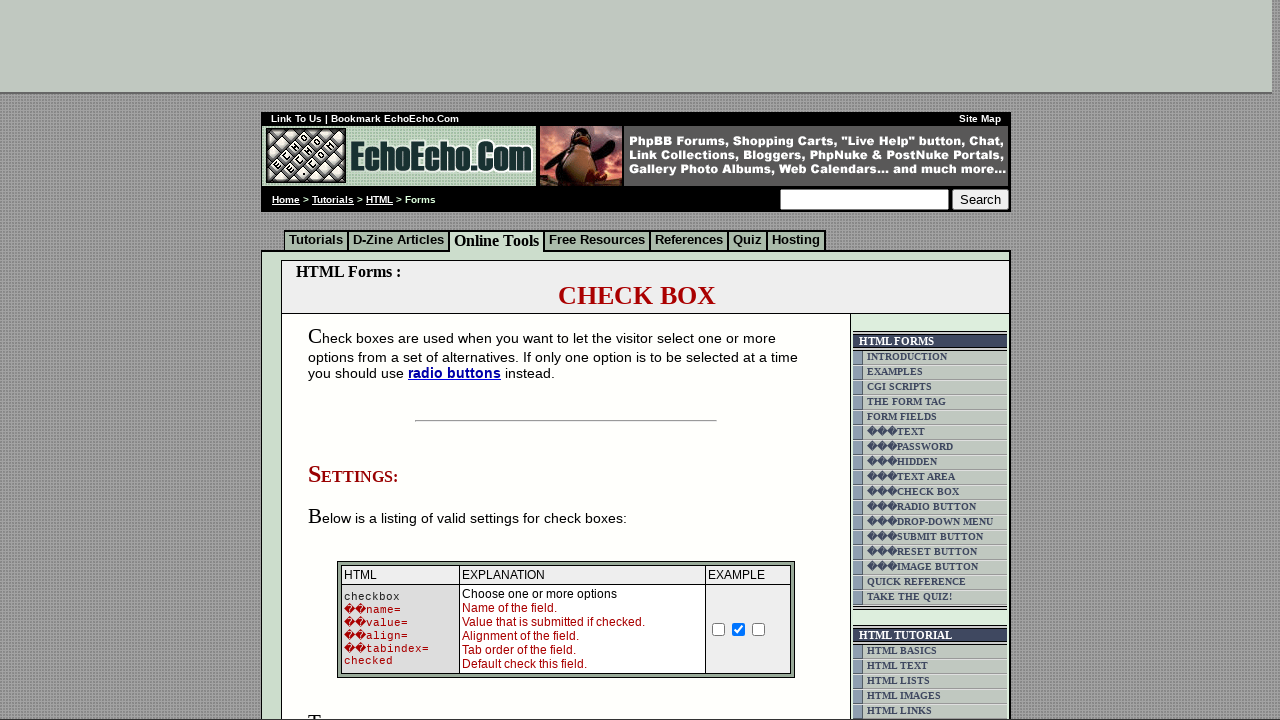

Found 3 checkboxes on the page
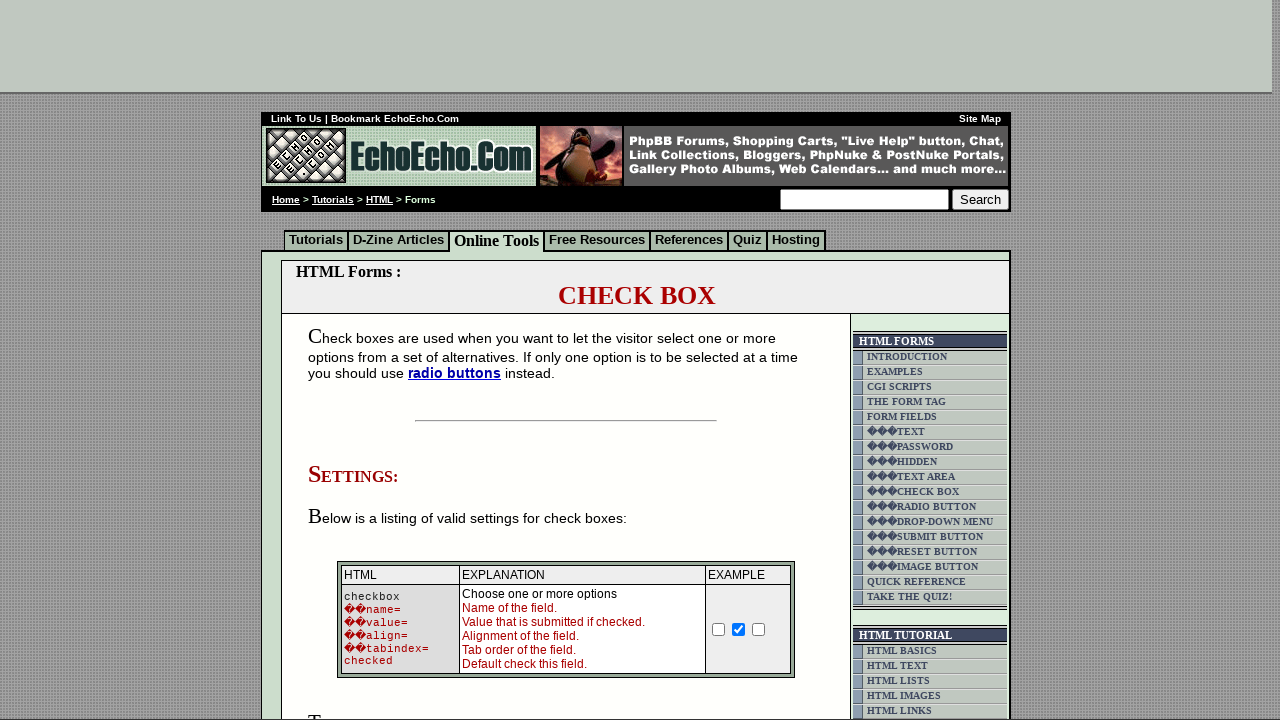

Retrieved checkbox 1 of 3
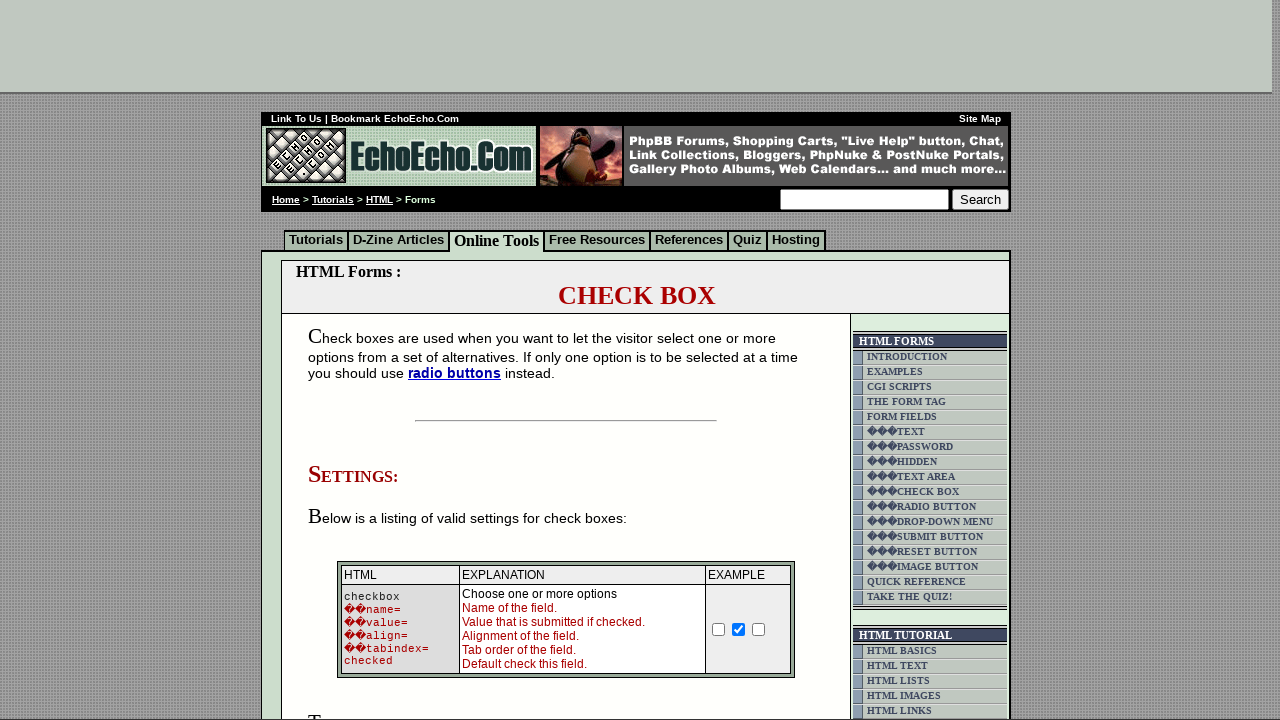

Clicked unchecked checkbox 1 to select it at (354, 360) on td.table5 input[type='checkbox'] >> nth=0
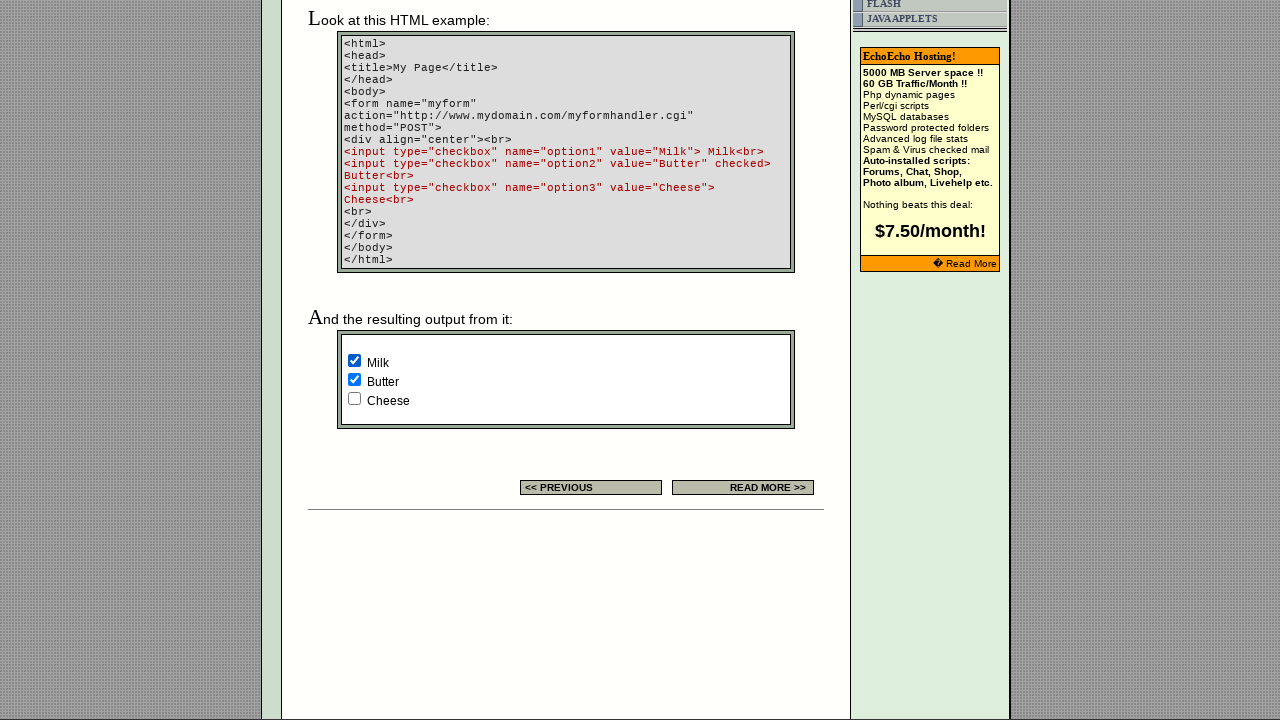

Retrieved checkbox 2 of 3
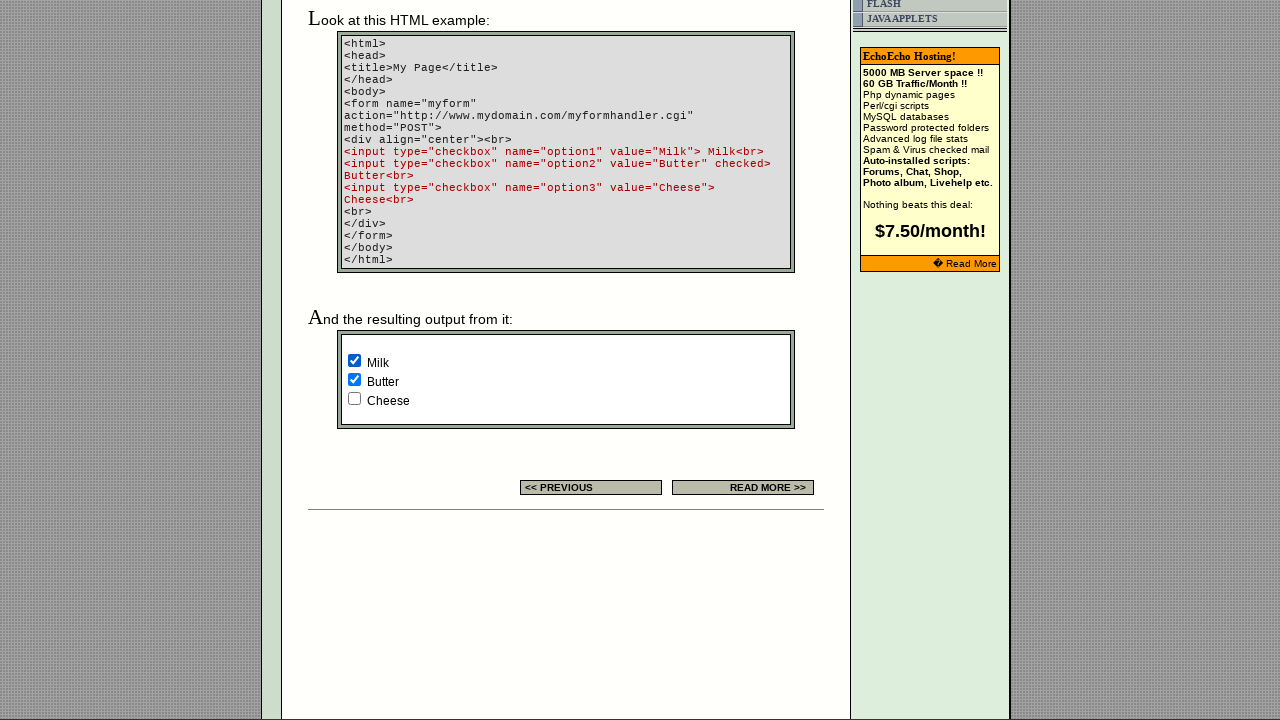

Checkbox 2 was already selected, skipped
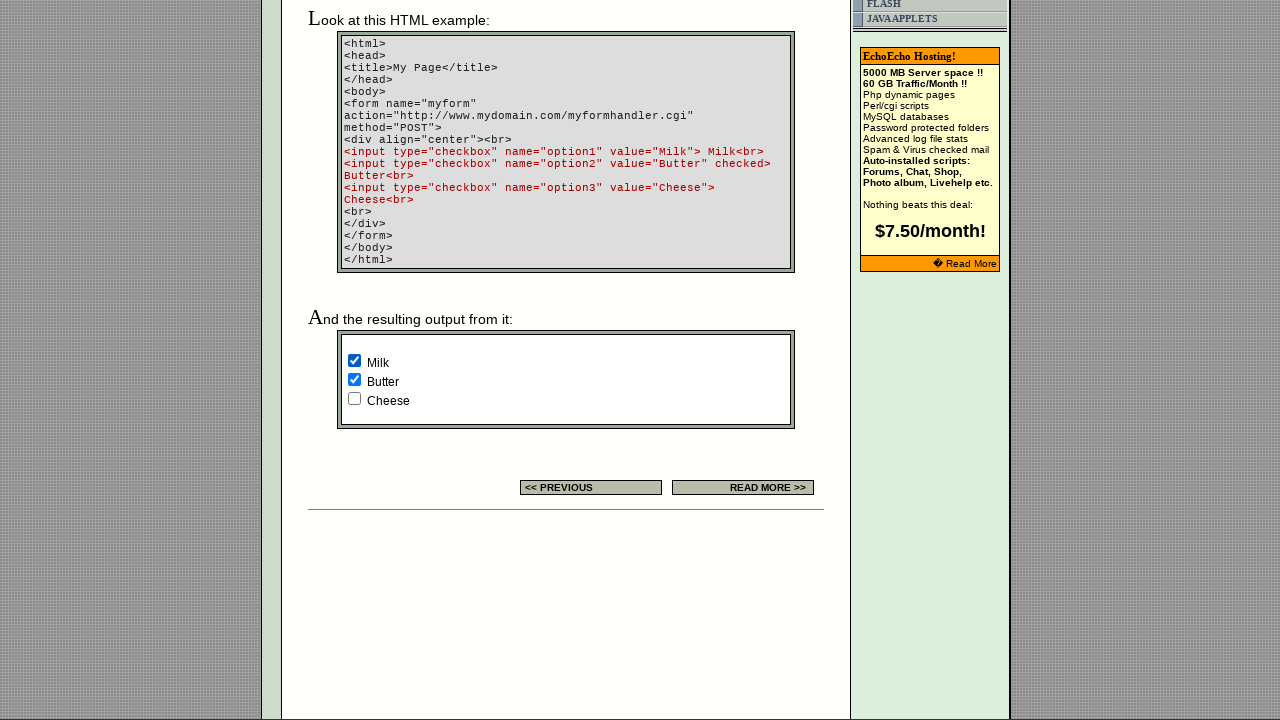

Retrieved checkbox 3 of 3
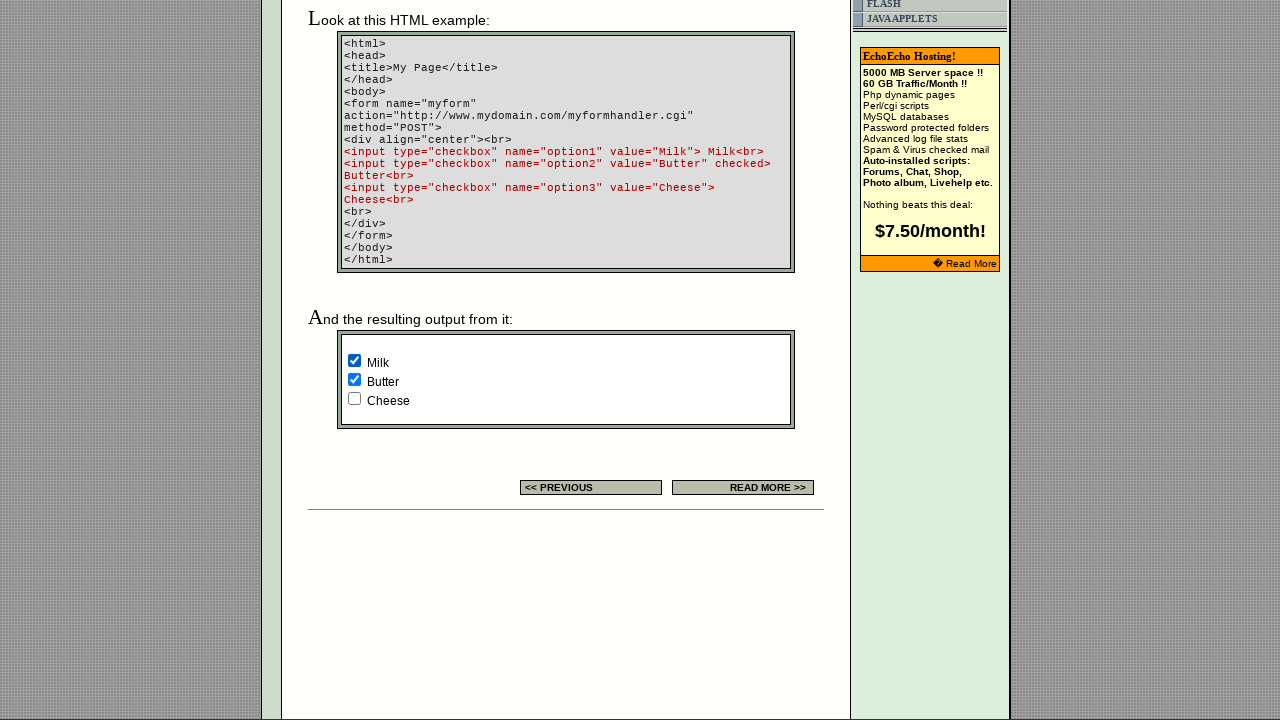

Clicked unchecked checkbox 3 to select it at (354, 398) on td.table5 input[type='checkbox'] >> nth=2
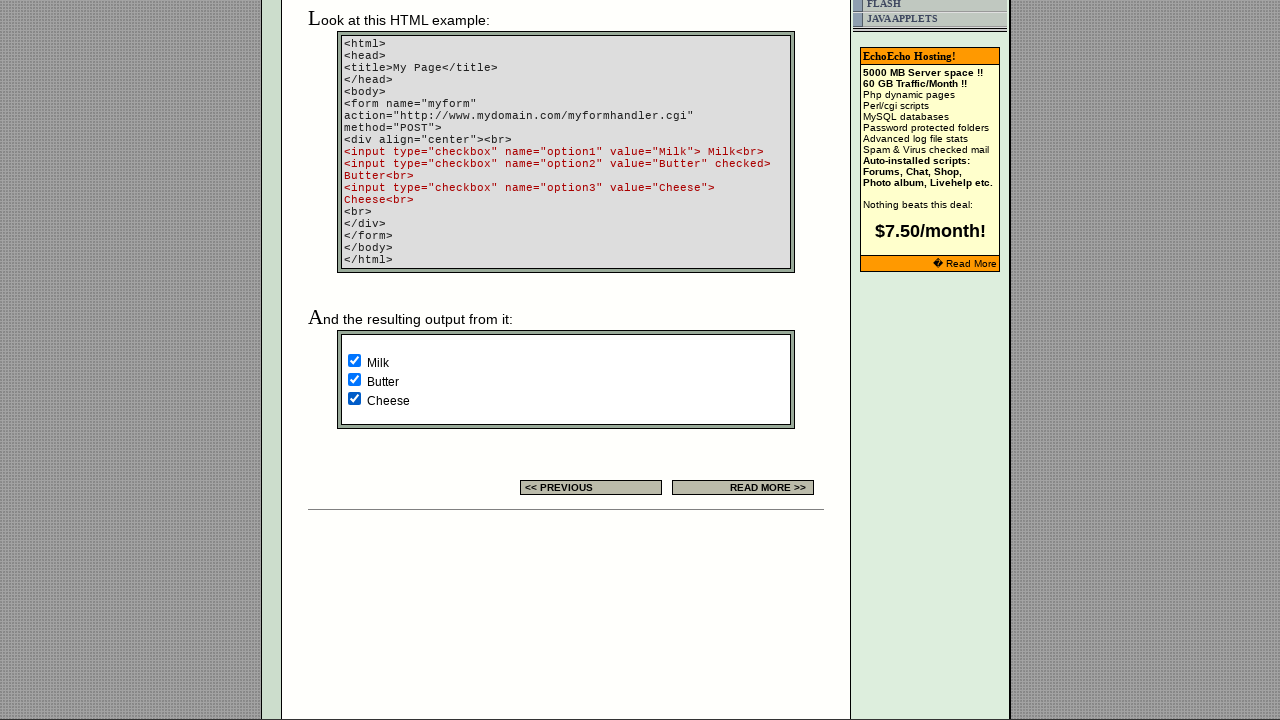

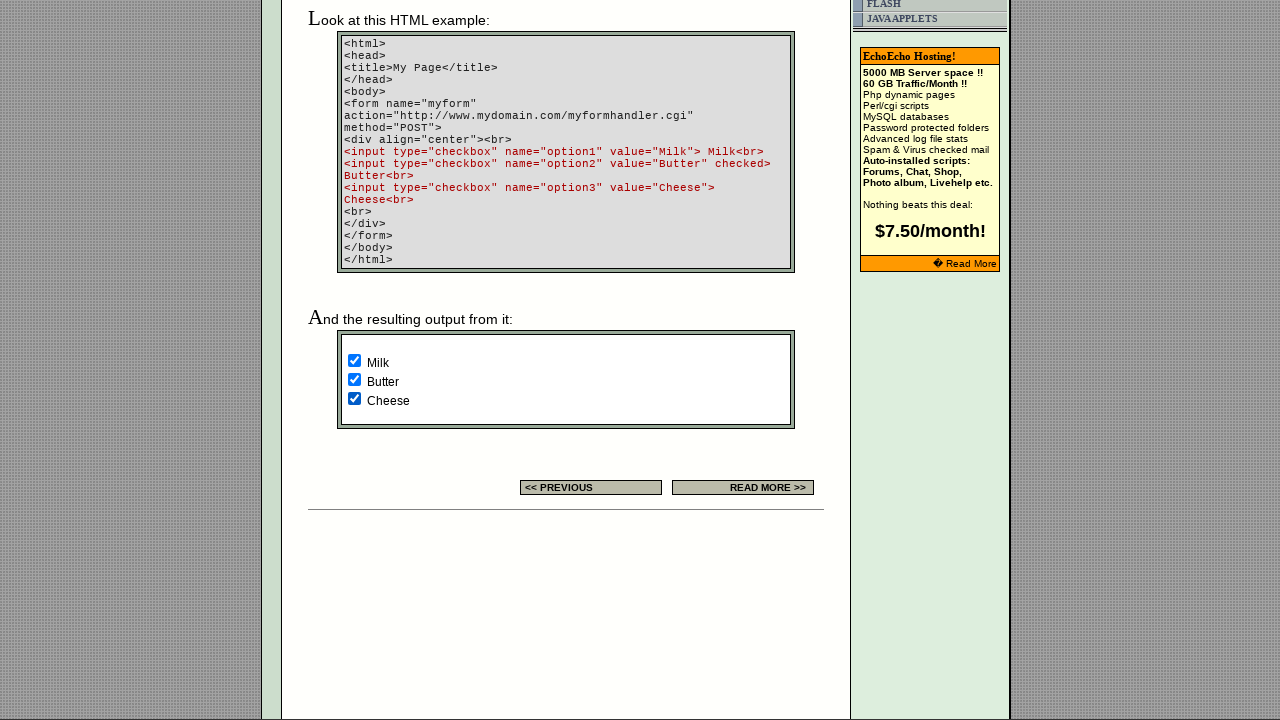